Tests form validation with minimum size input (single character) for first name, last name, and mobile number fields

Starting URL: https://demoqa.com/automation-practice-form

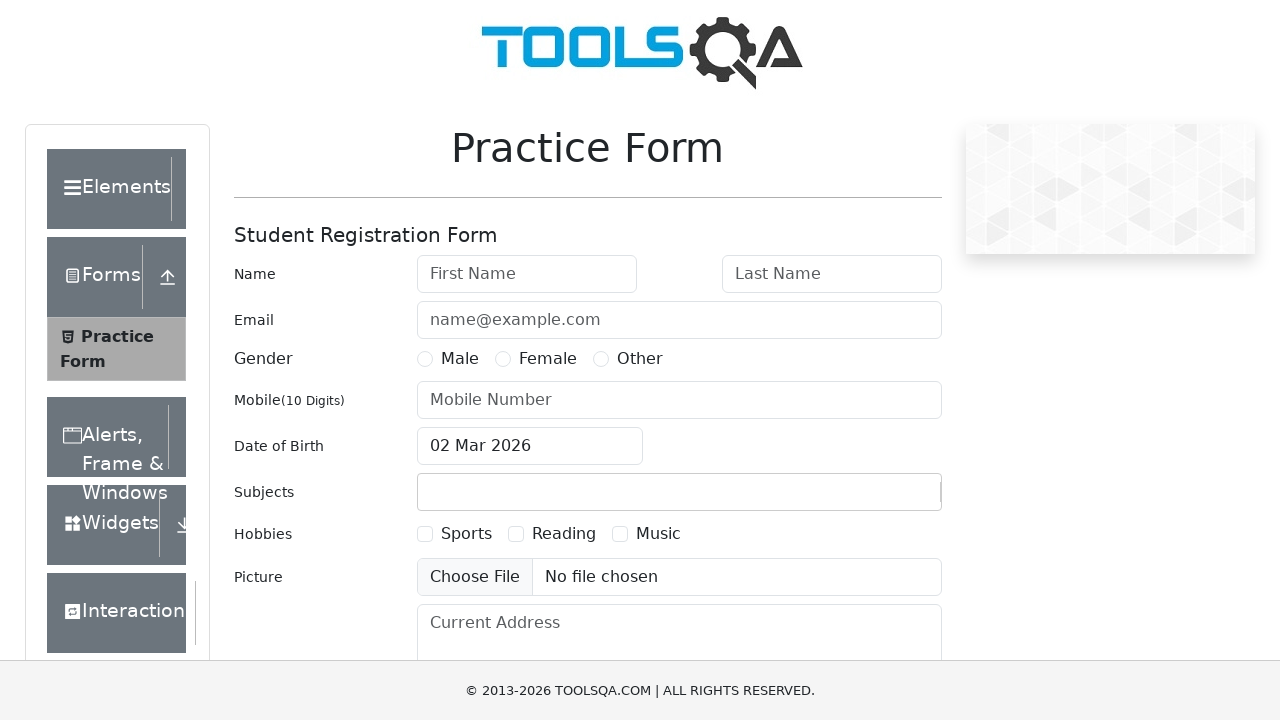

Clicked on first name input field at (527, 274) on #firstName
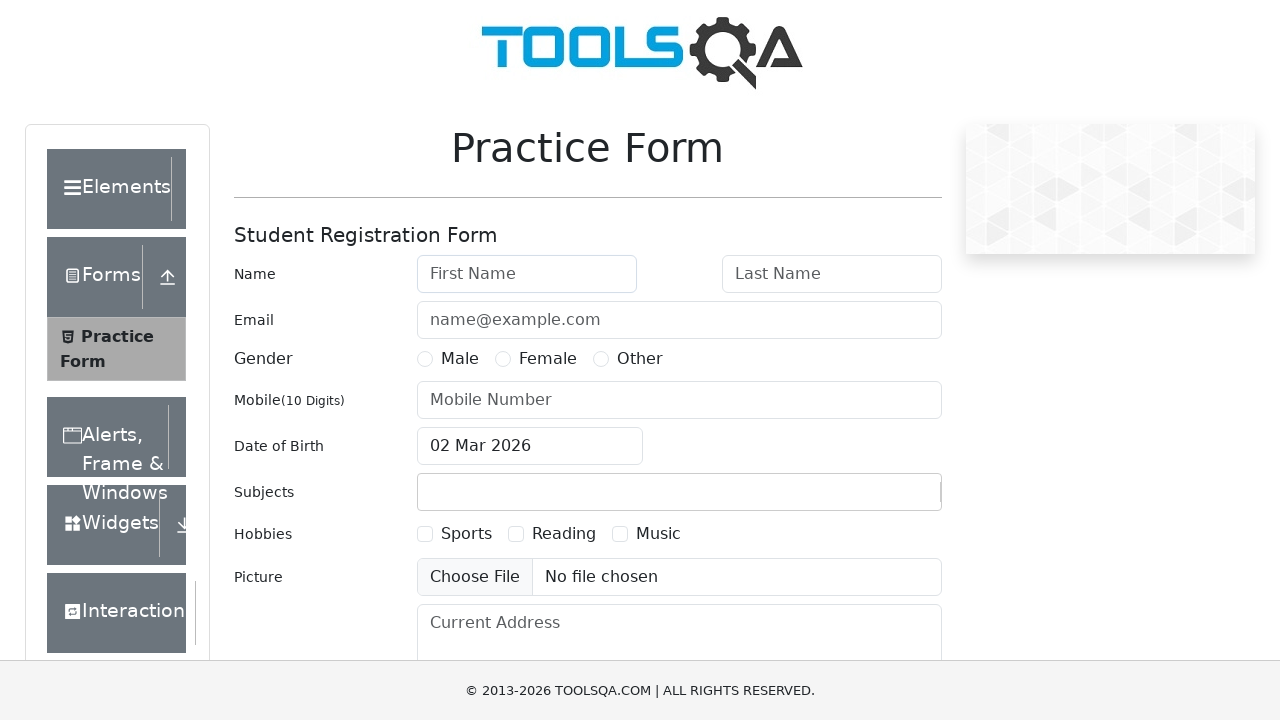

Cleared first name field on #firstName
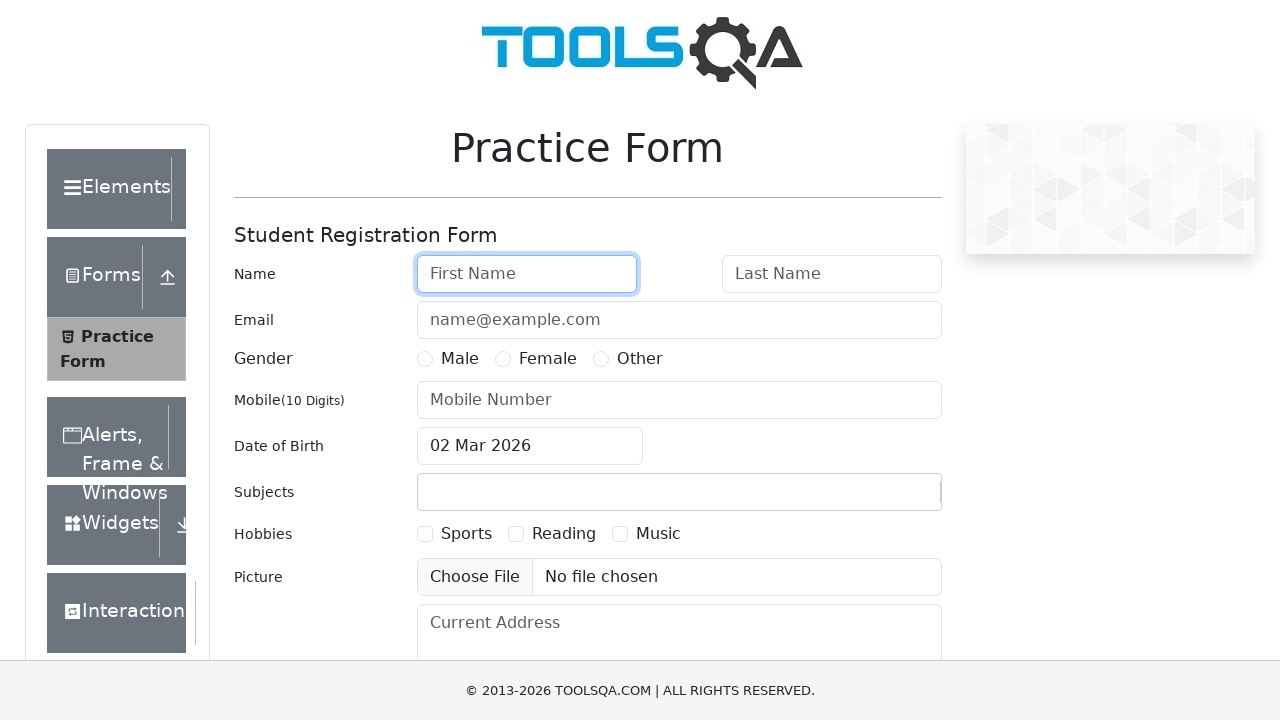

Filled first name field with single character 'a' on #firstName
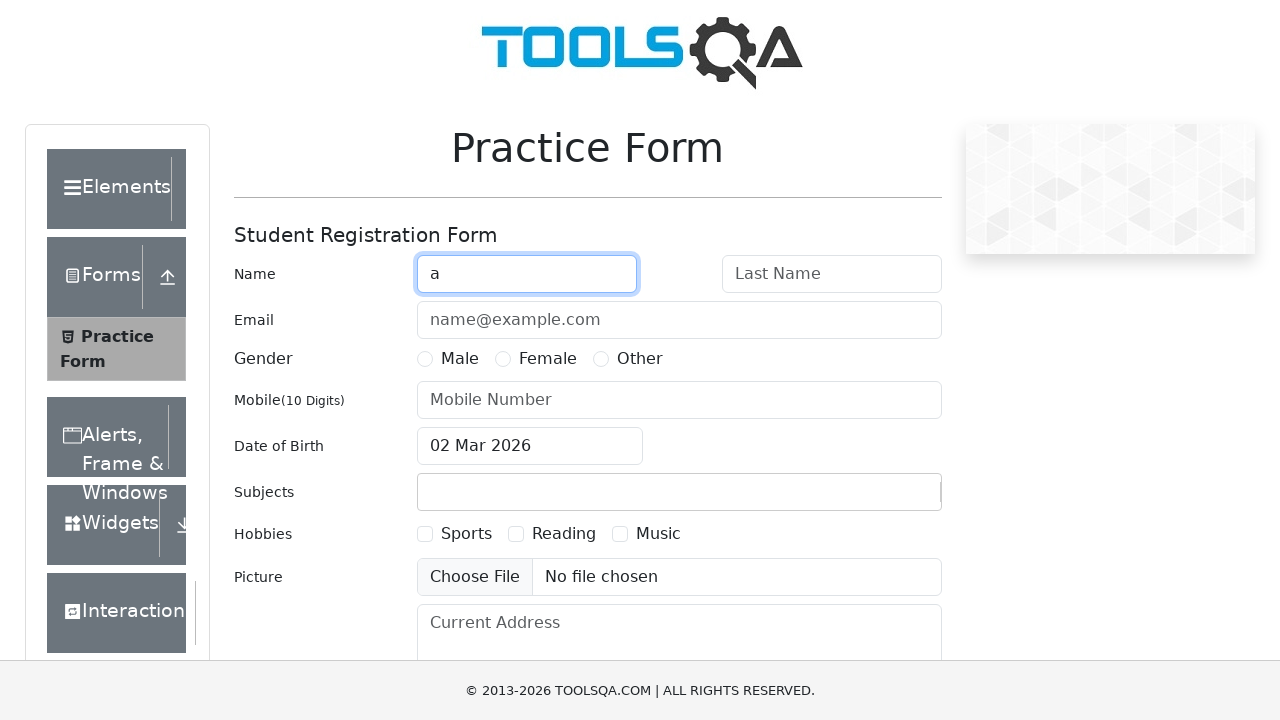

Clicked on last name input field at (832, 274) on #lastName
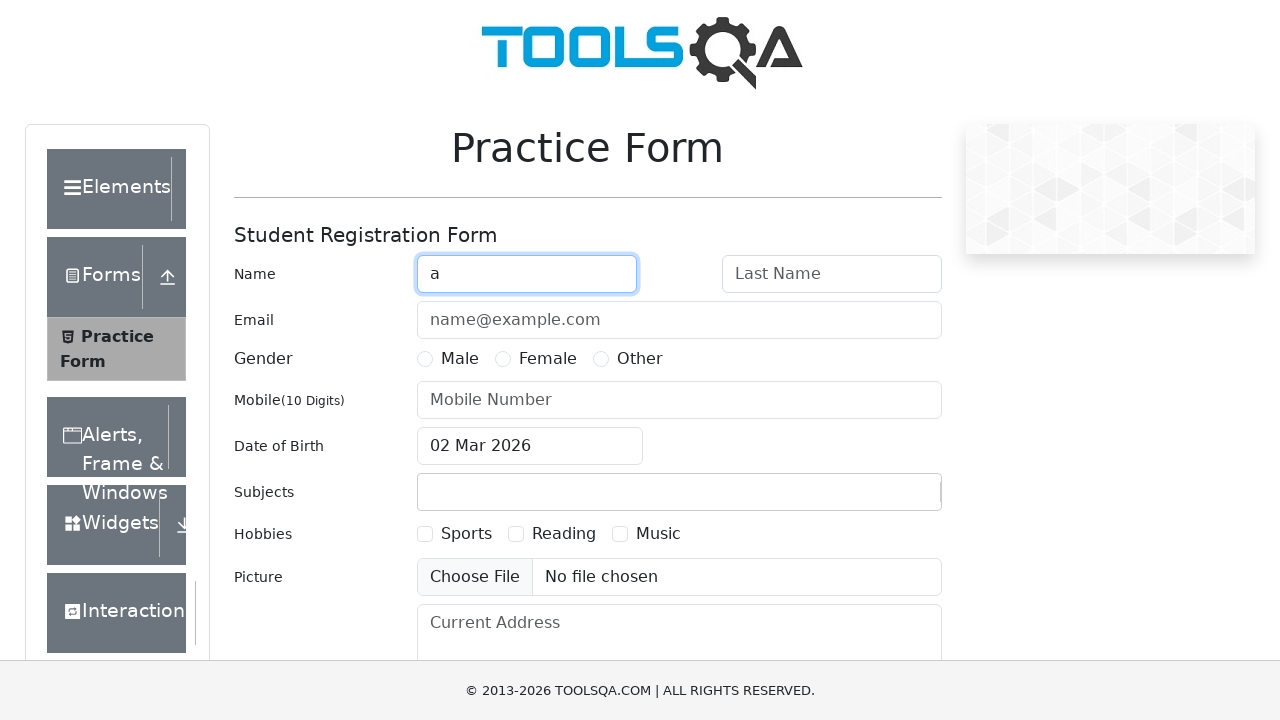

Cleared last name field on #lastName
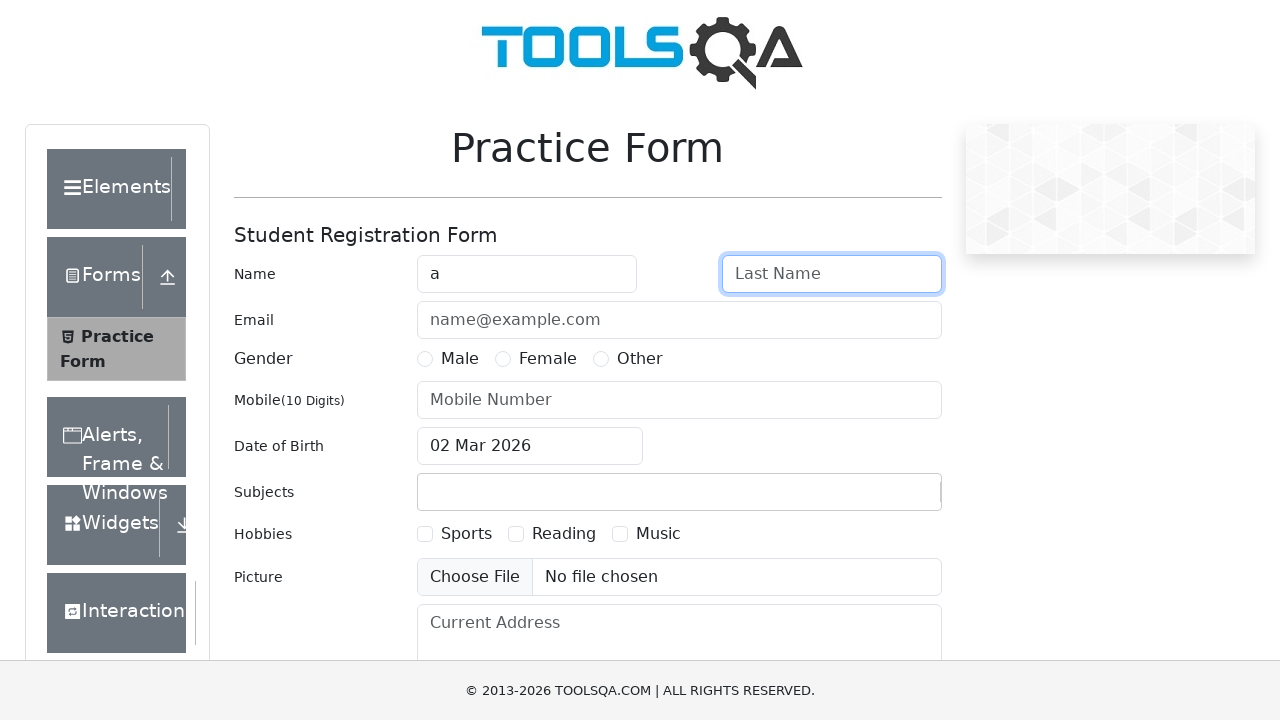

Filled last name field with single character 'a' on #lastName
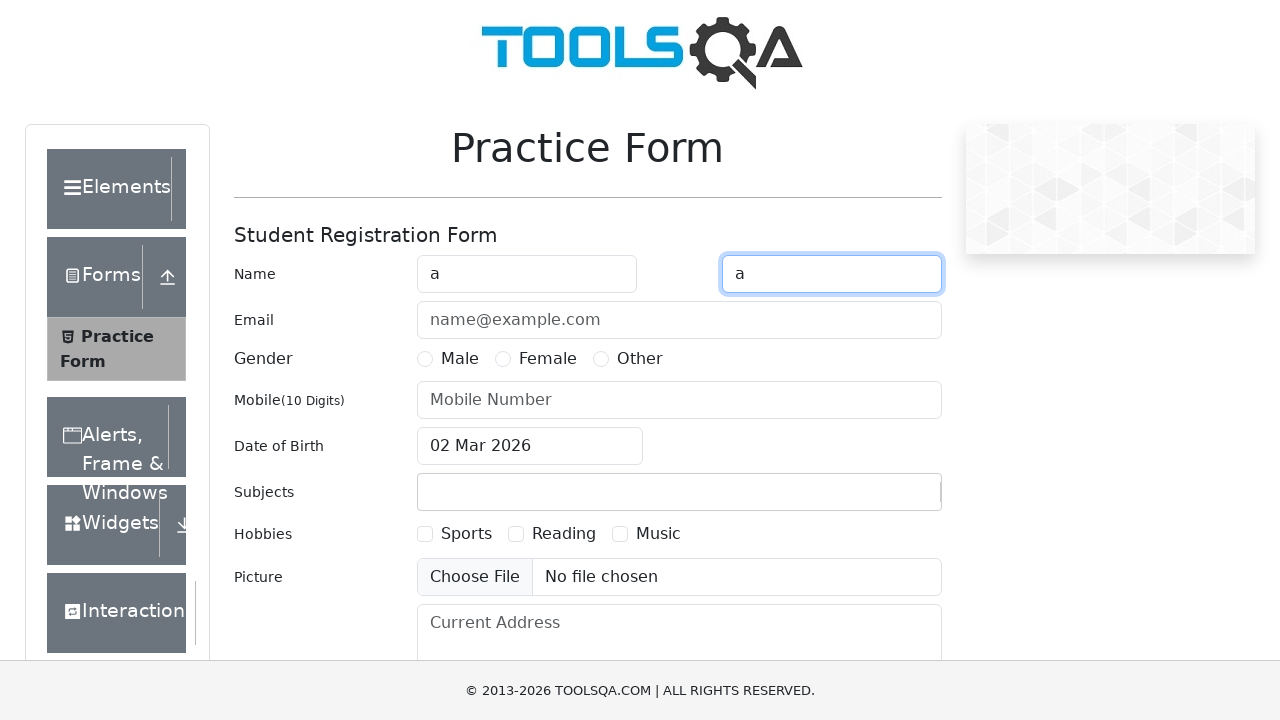

Clicked on mobile number input field at (679, 400) on #userNumber
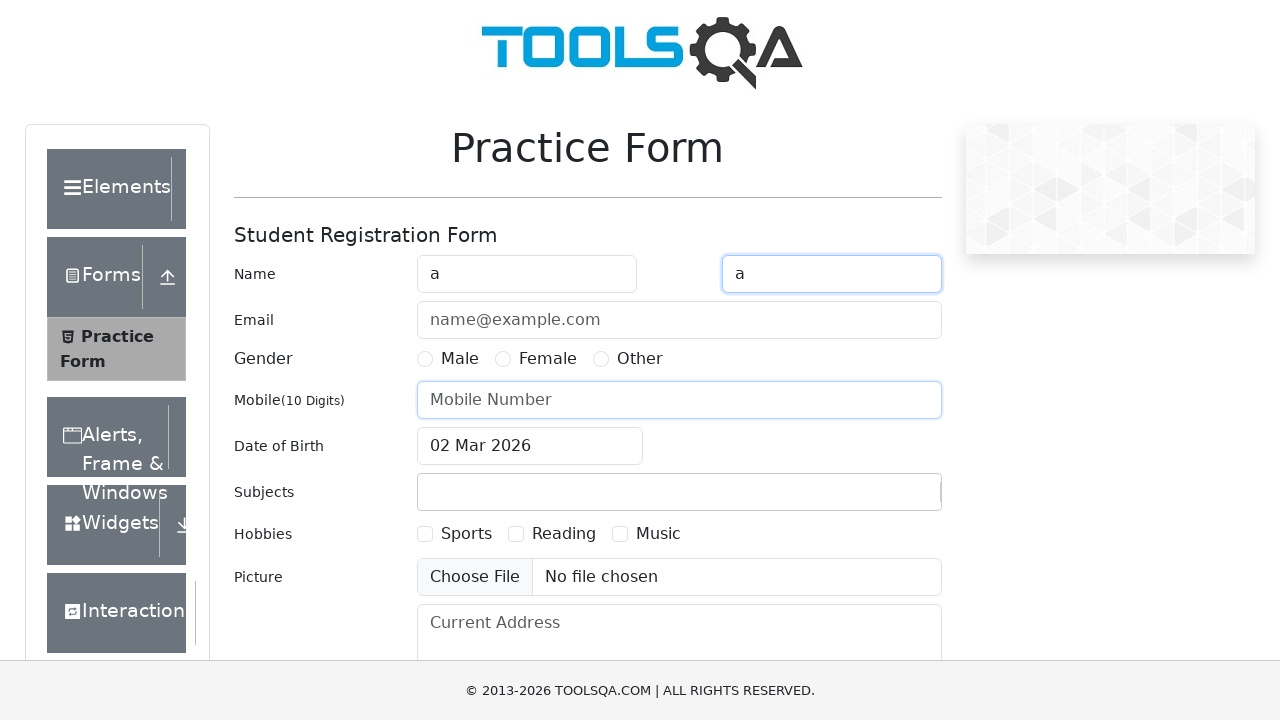

Cleared mobile number field on #userNumber
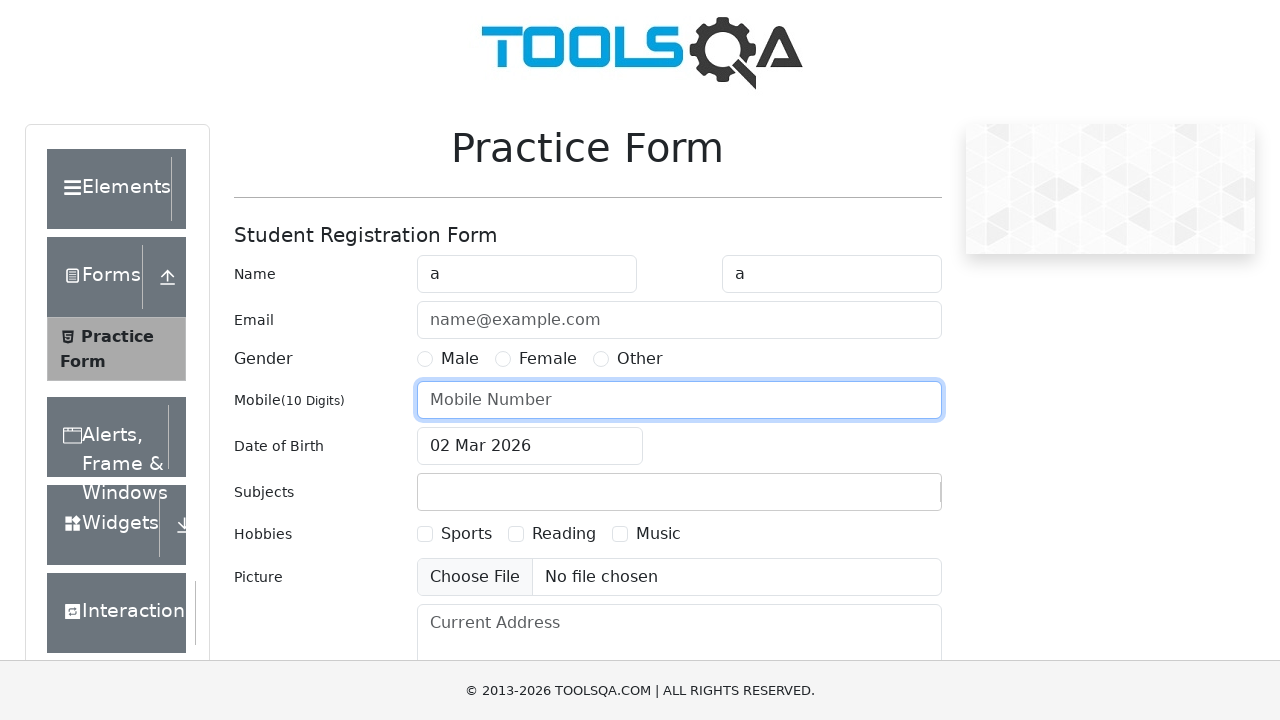

Filled mobile number field with single character 'a' on #userNumber
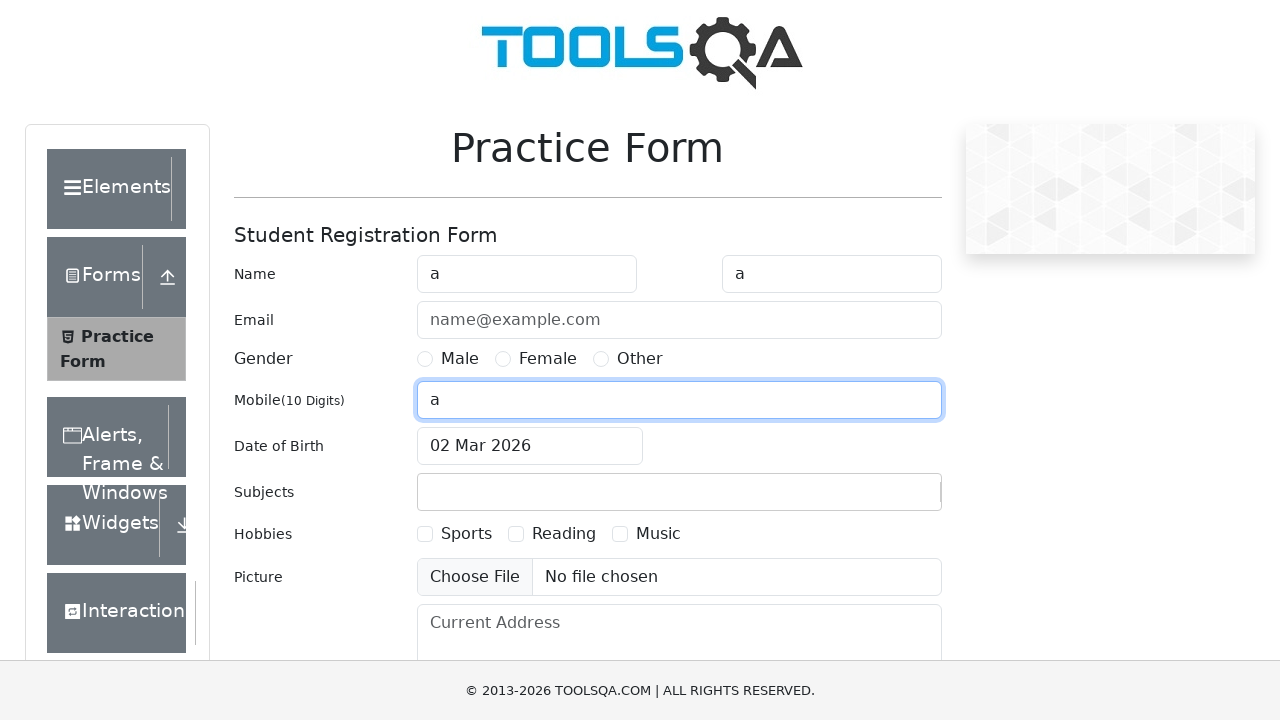

Scrolled submit button into view
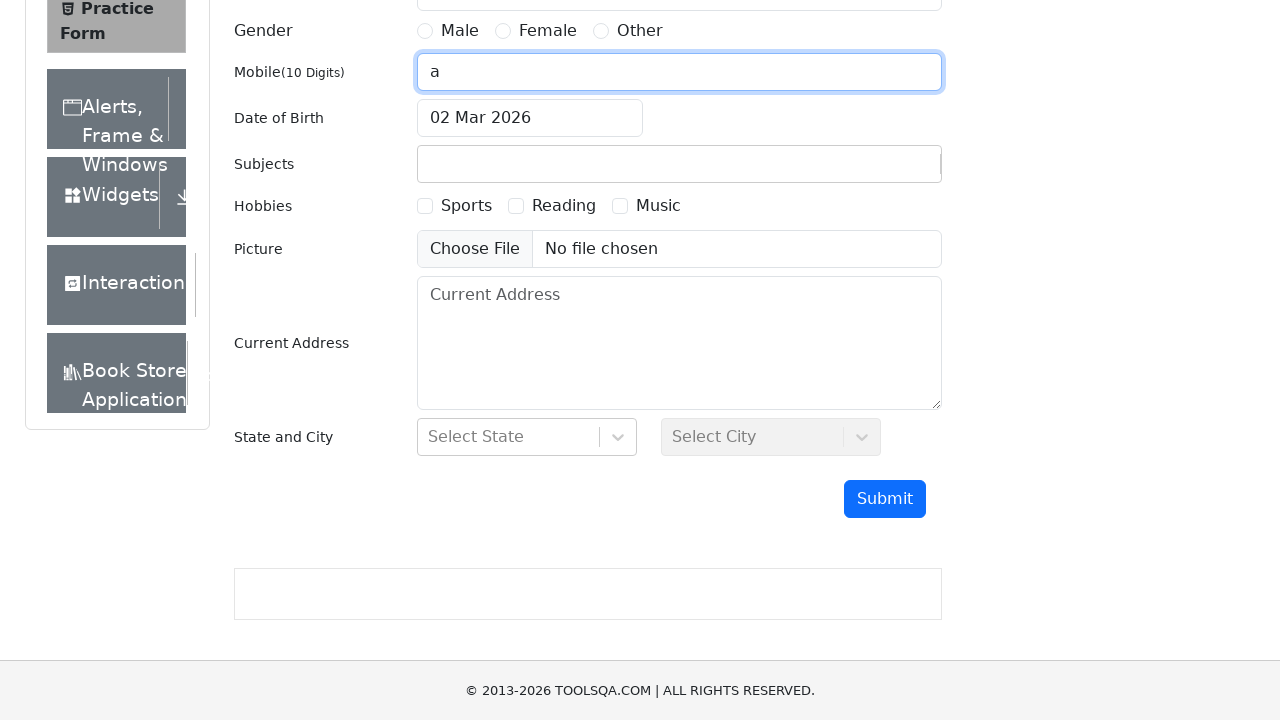

Clicked submit button to validate form with minimum size inputs at (885, 499) on #submit
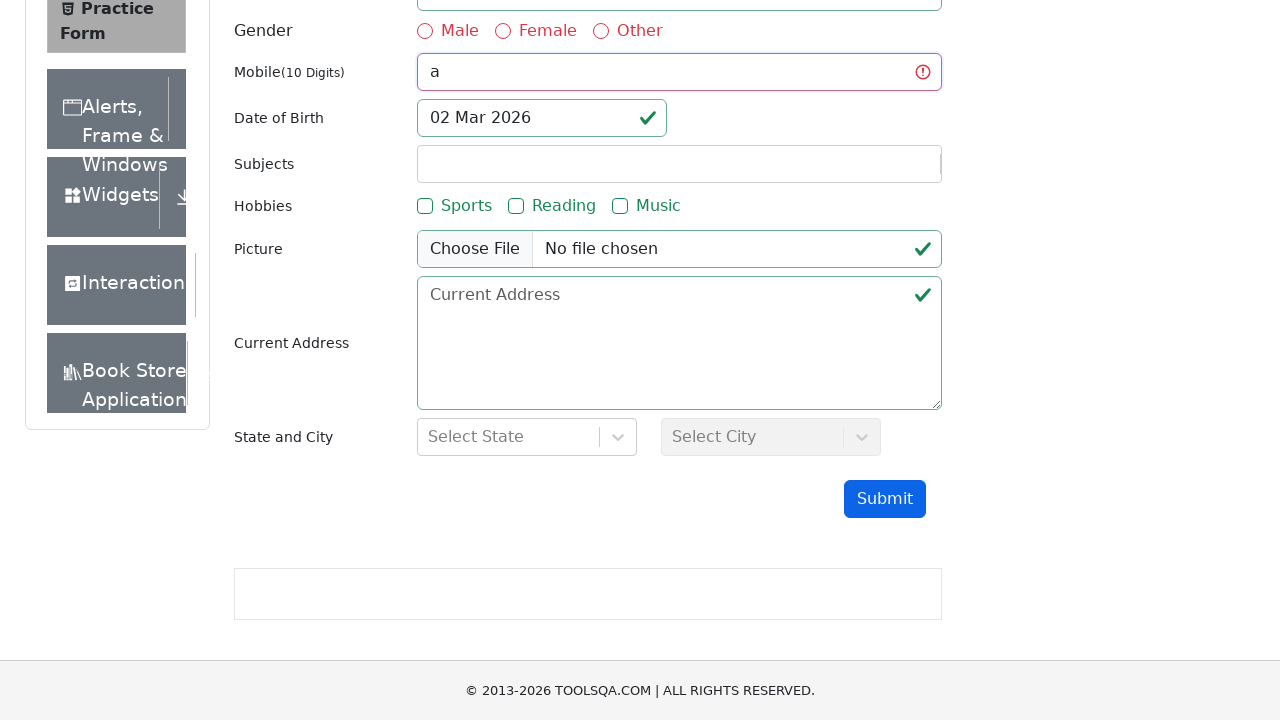

Waited 1 second for form validation response
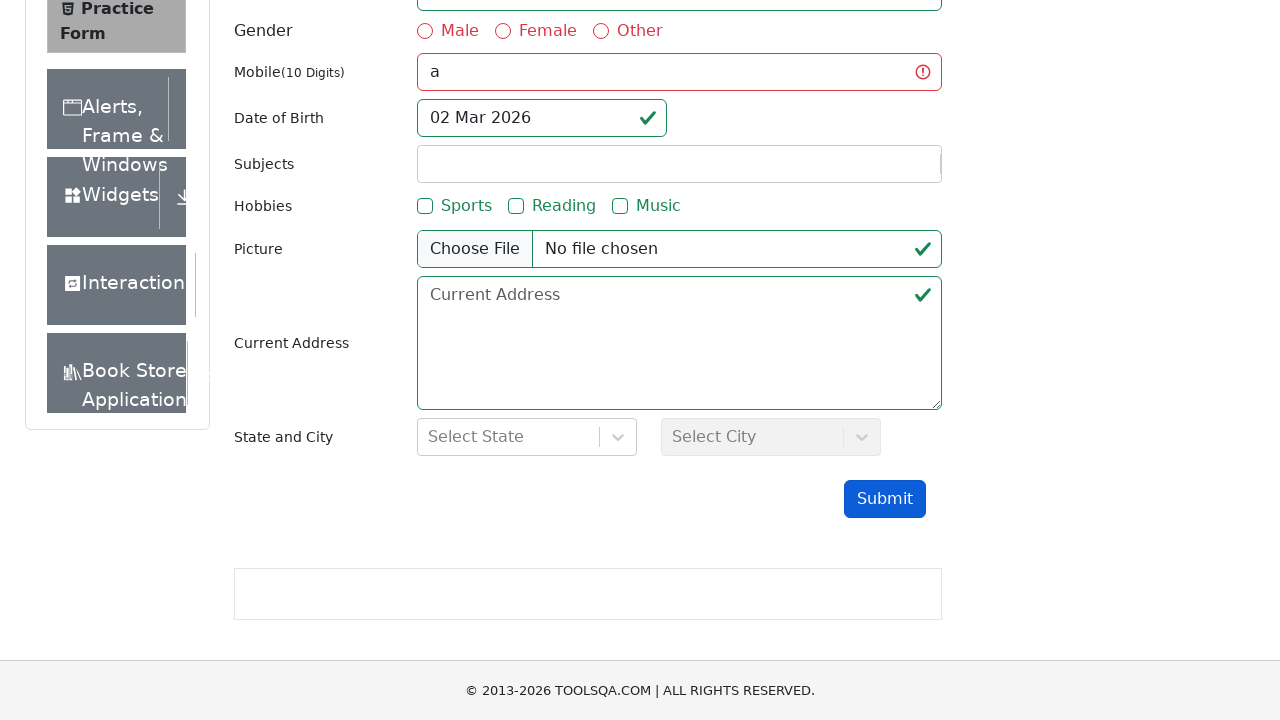

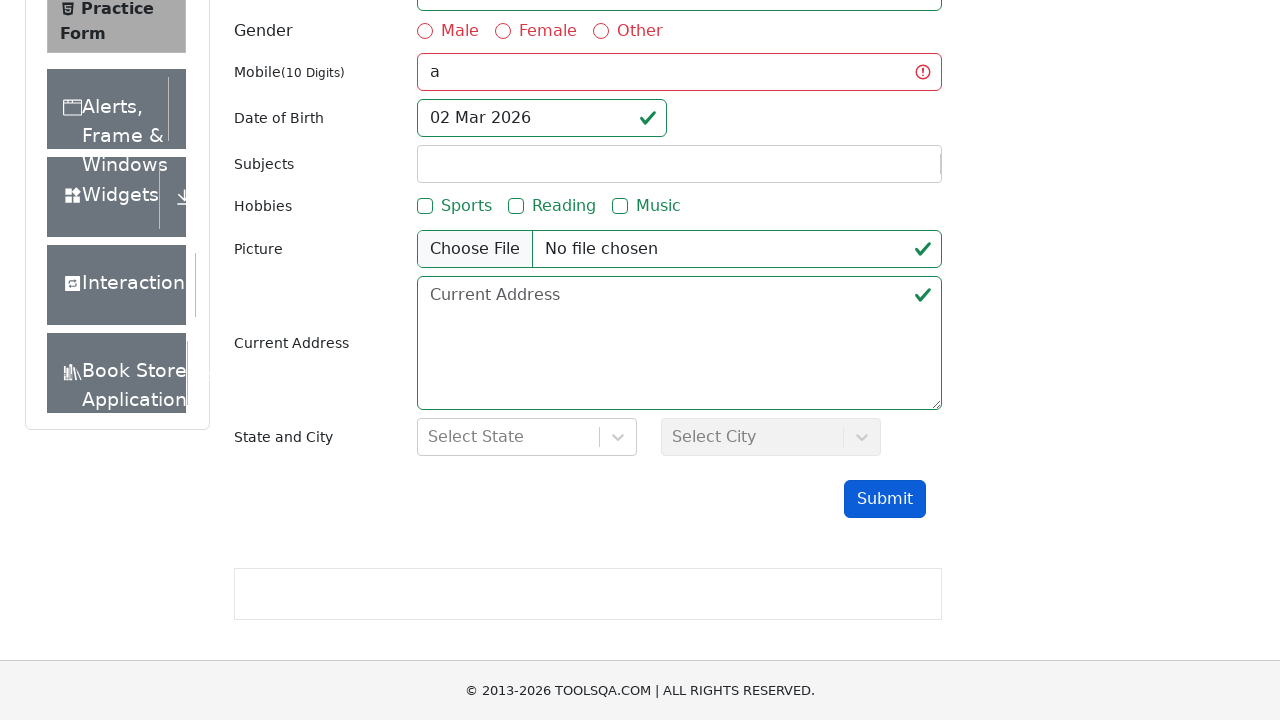